Tests drag and drop functionality by dragging list items to reorder them

Starting URL: https://david-desmaisons.github.io/draggable-example/

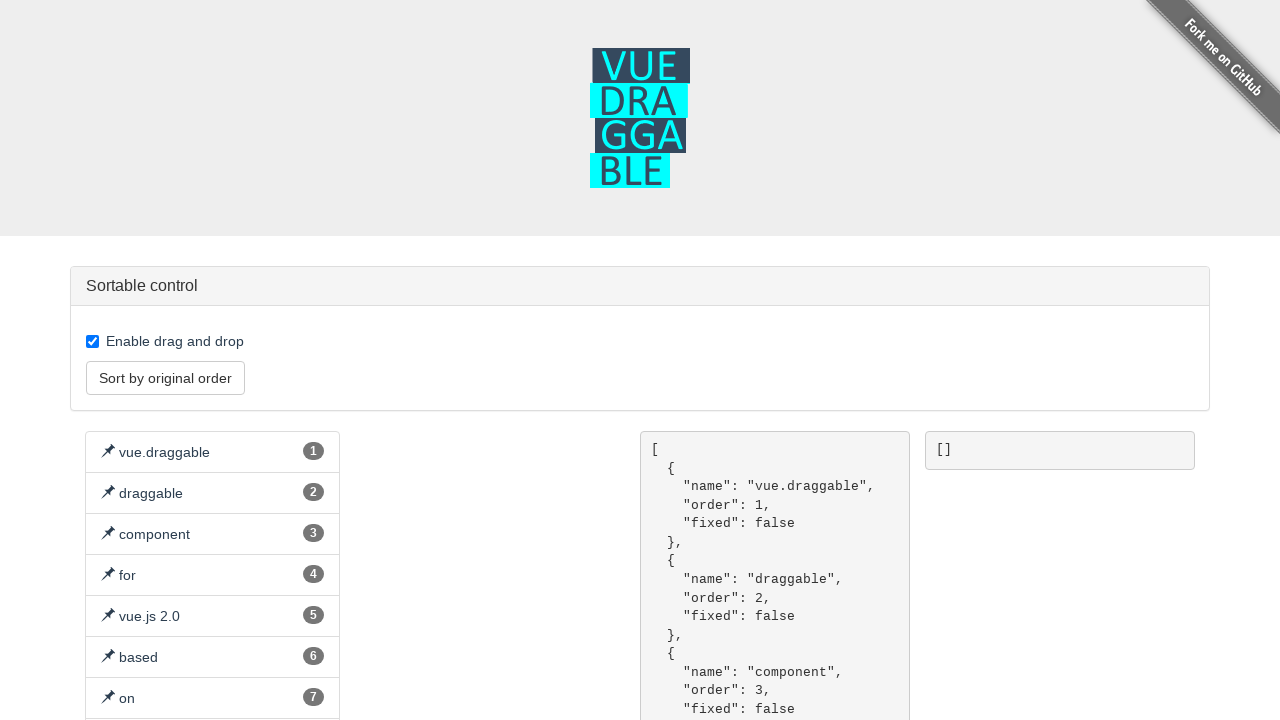

Waited for page to load with networkidle state
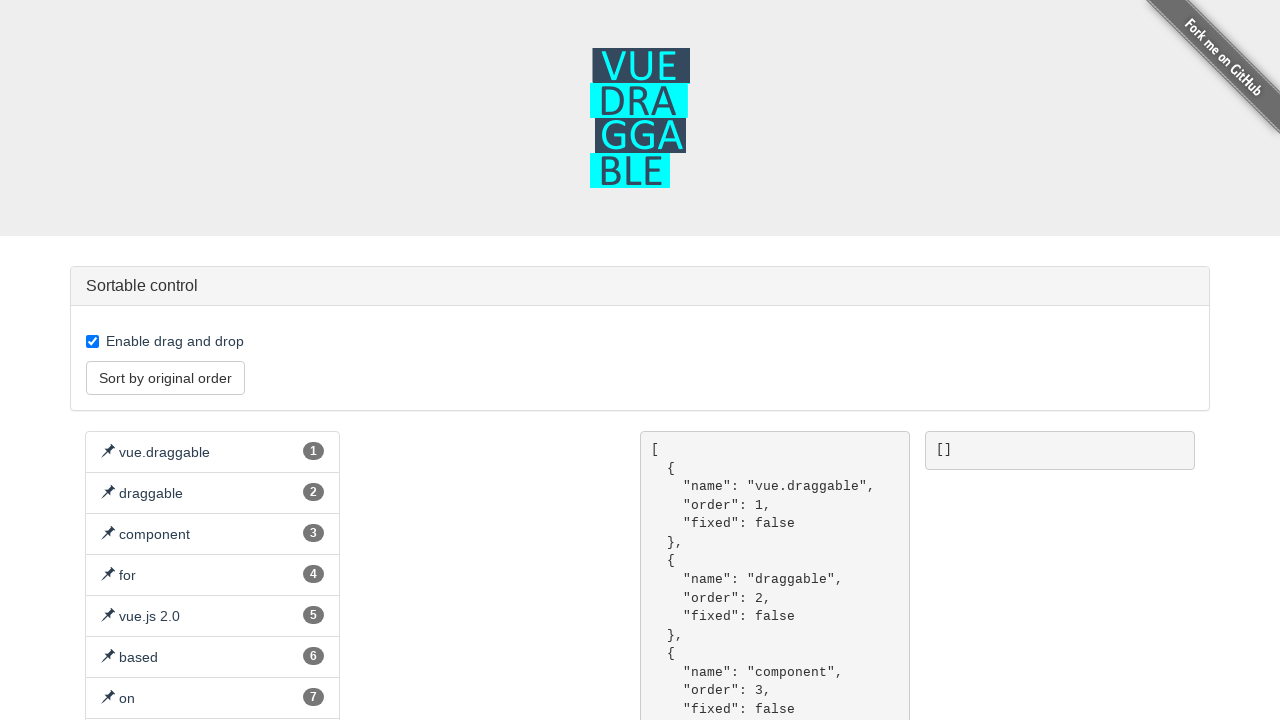

Dragged first list item to second position at (212, 534)
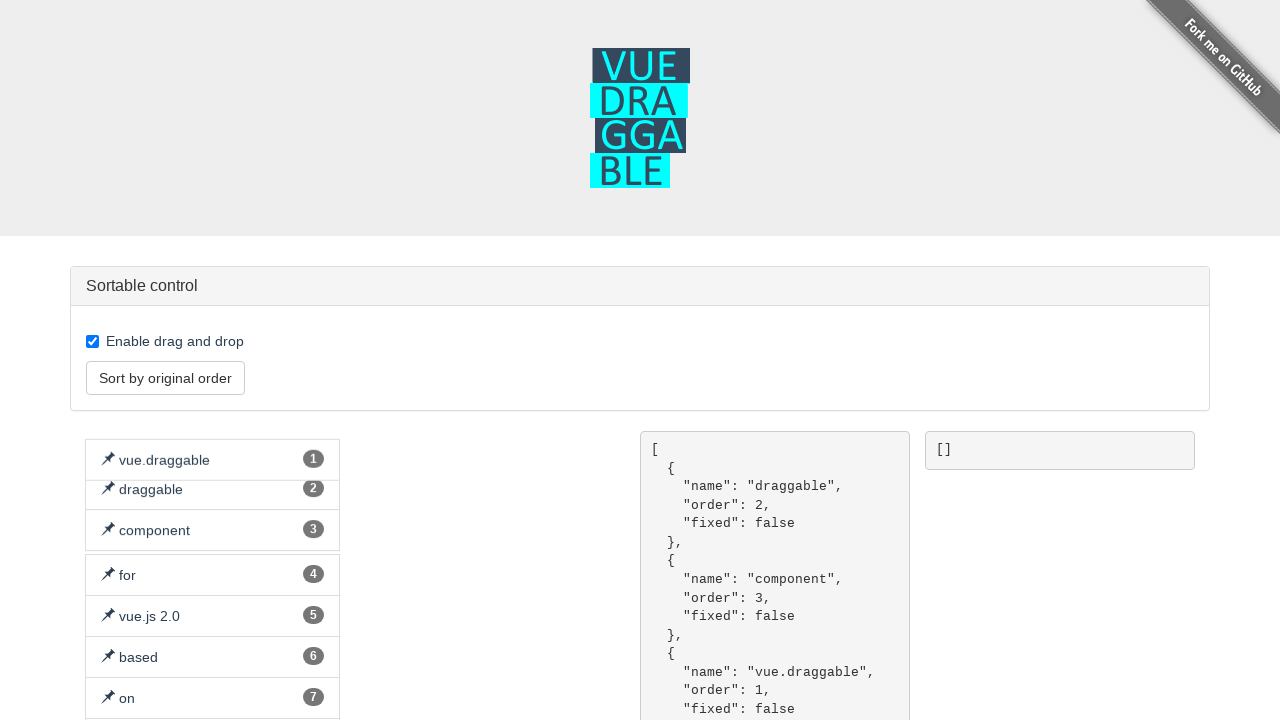

Waited 1 second to observe the drag and drop result
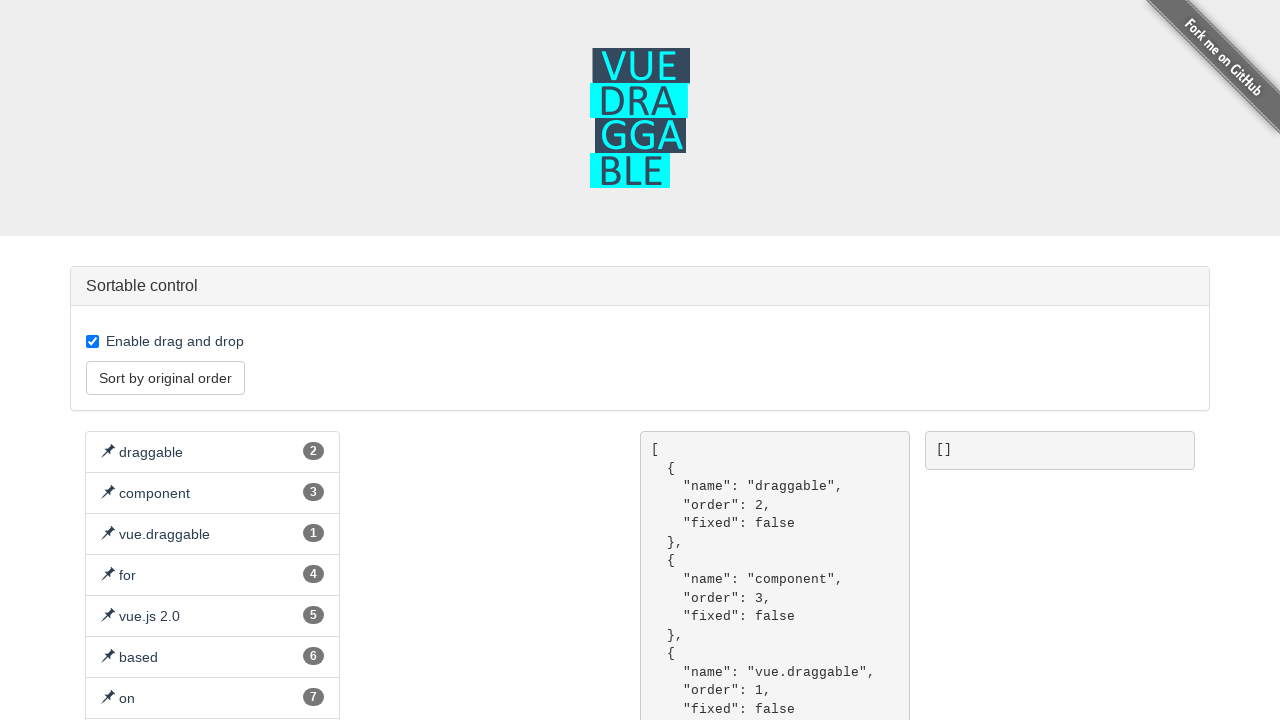

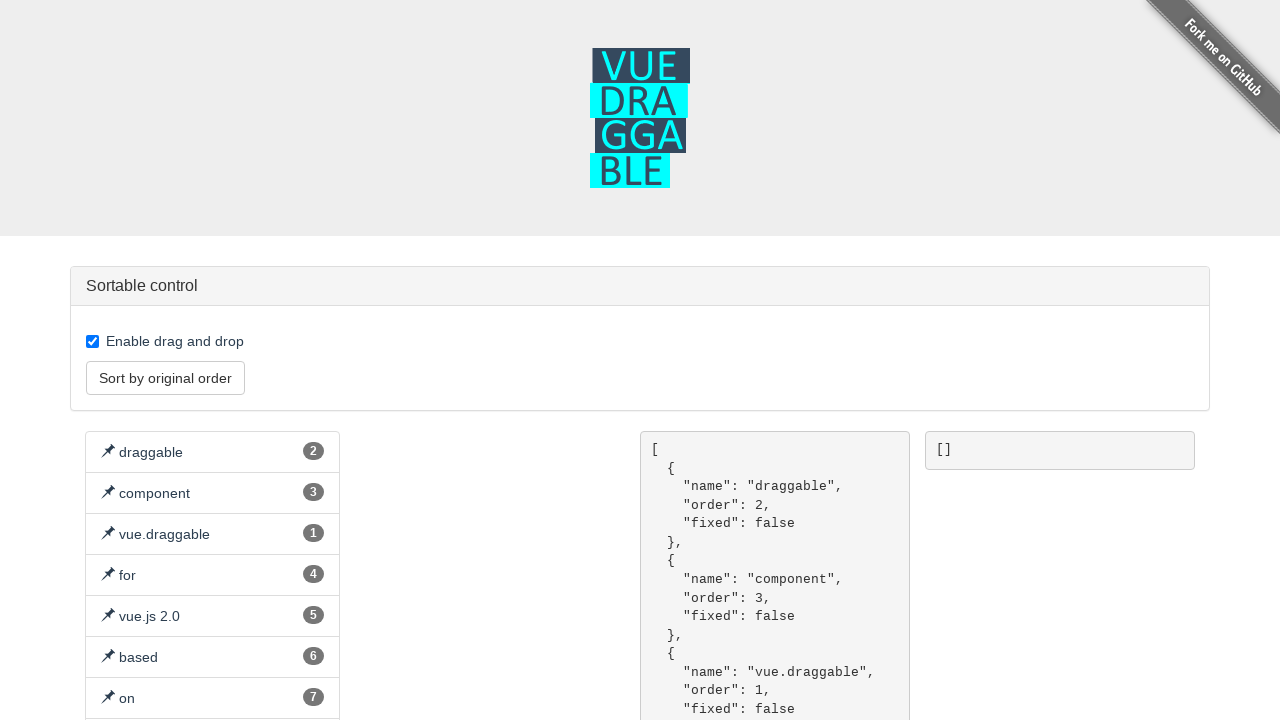